Tests form submission by filling in personal details including first name, last name, job title, selecting a radio button, checking a checkbox, and submitting the form

Starting URL: https://formy-project.herokuapp.com/form

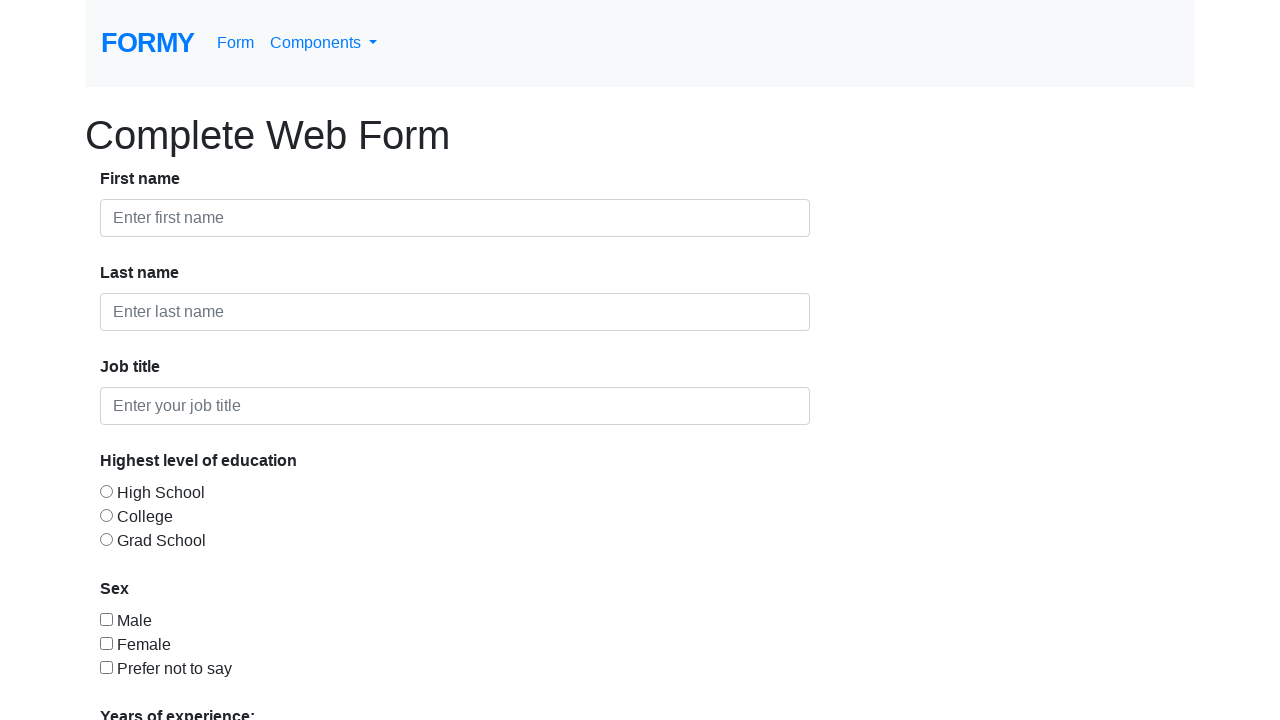

Filled first name field with 'kade' on #first-name
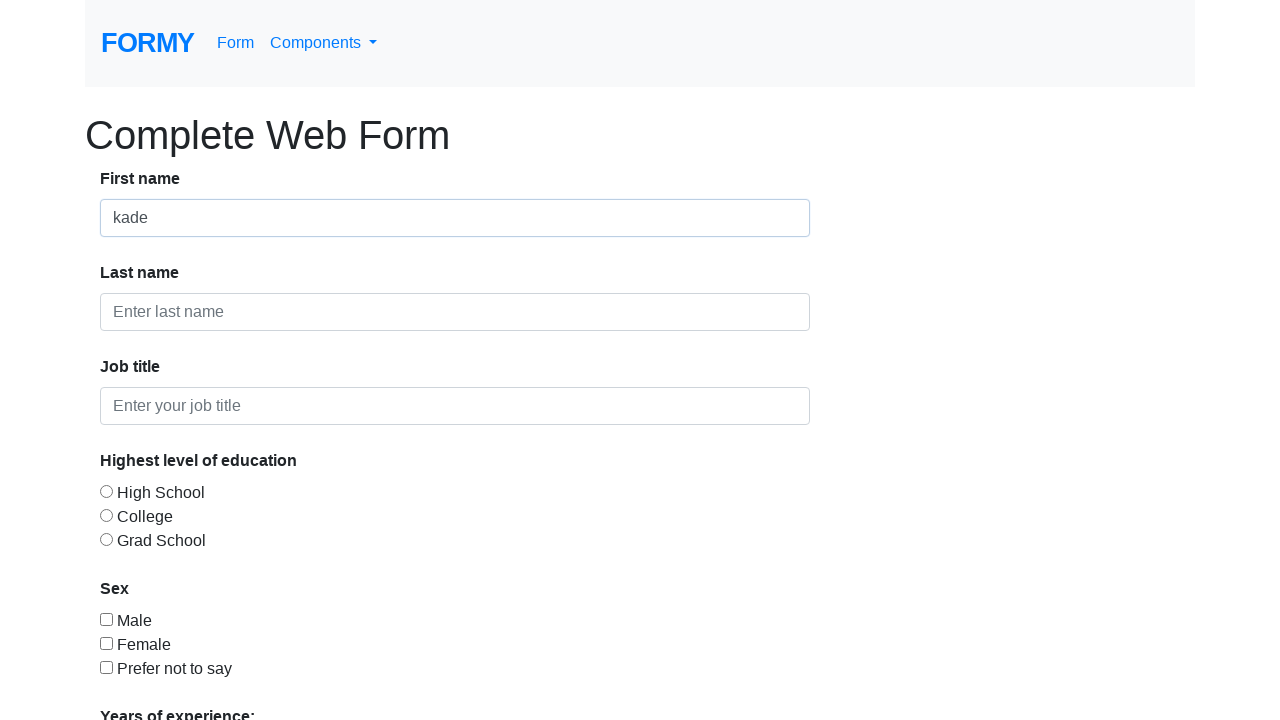

Filled last name field with 'abdul' on #last-name
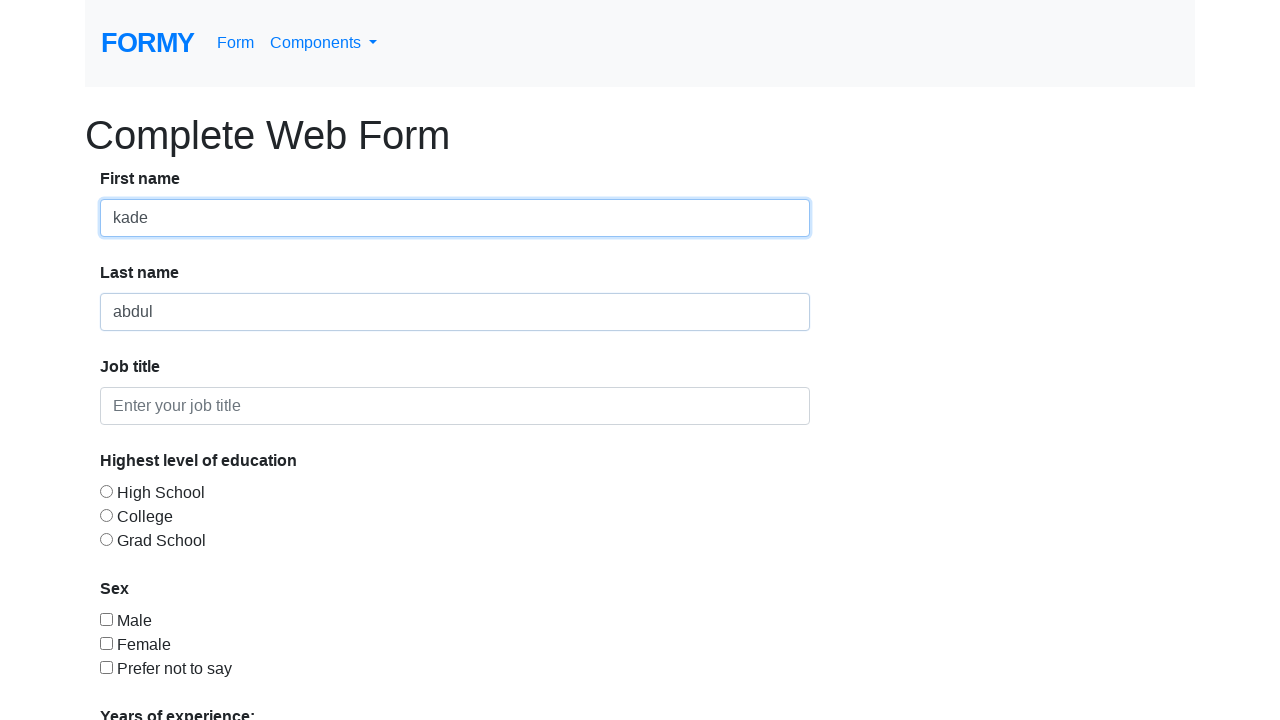

Filled job title field with 'DevOps Engineer' on #job-title
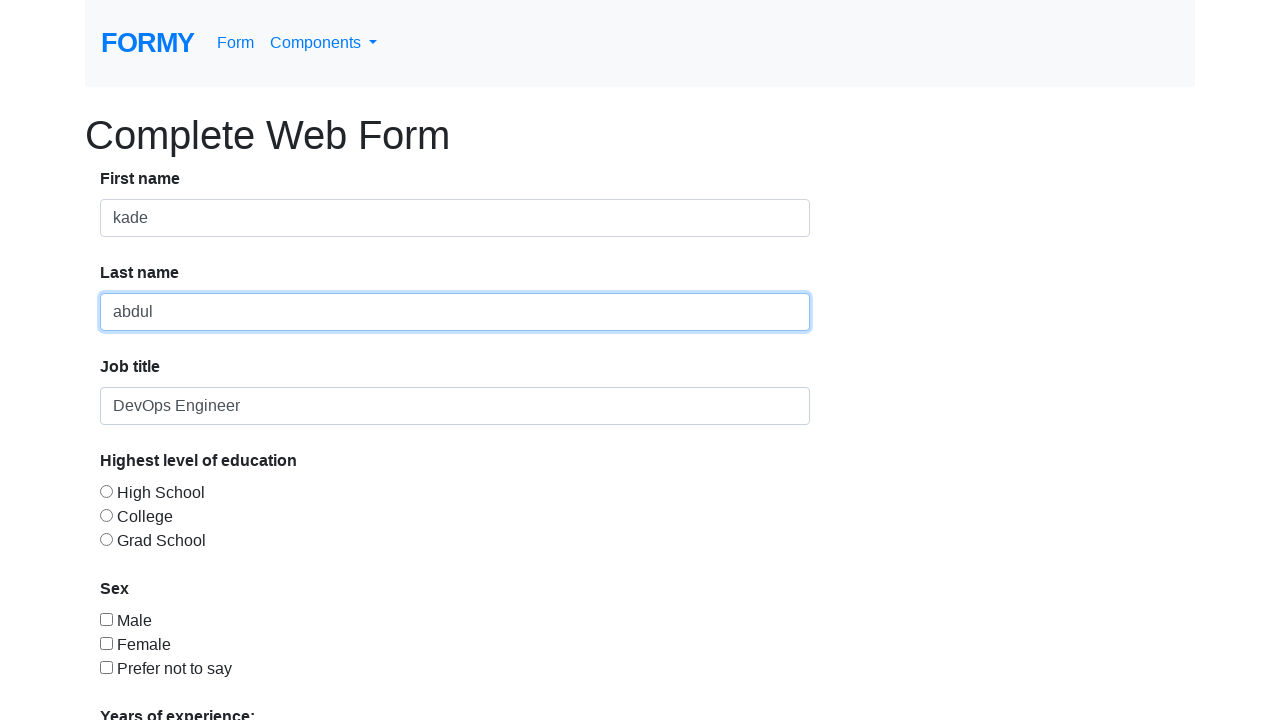

Selected radio button option 2 at (106, 515) on #radio-button-2
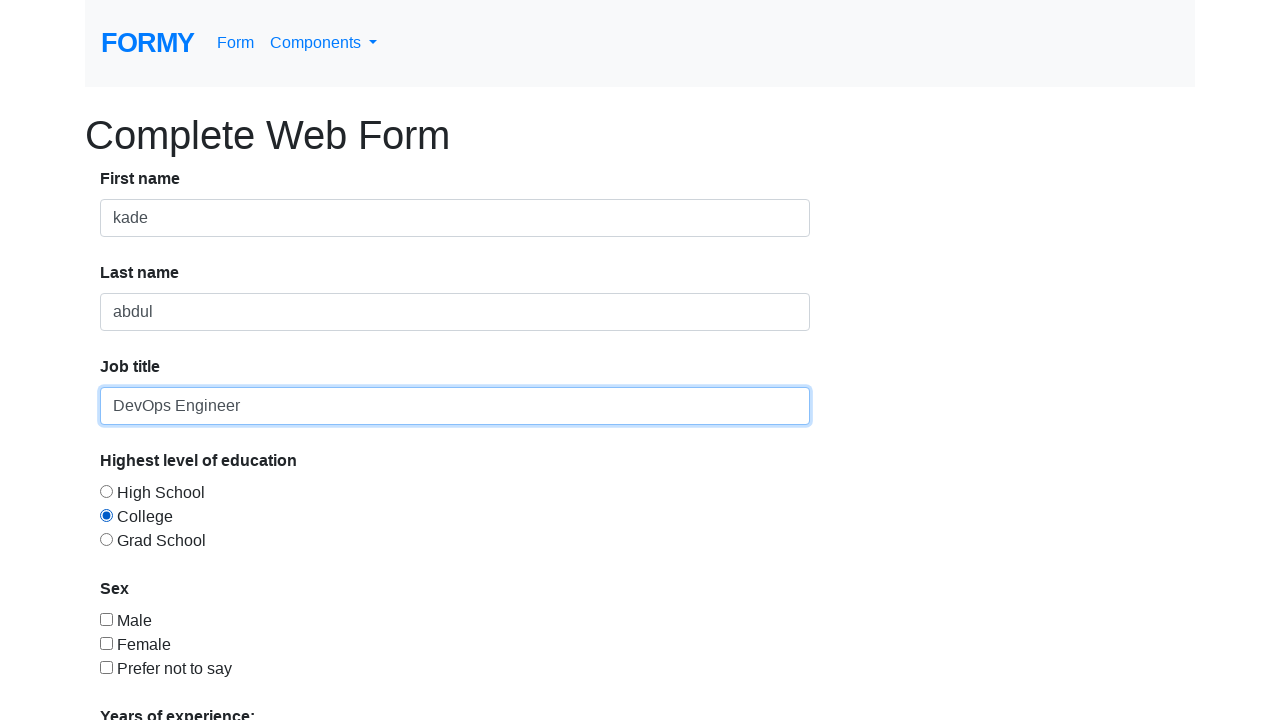

Checked checkbox 1 at (106, 619) on #checkbox-1
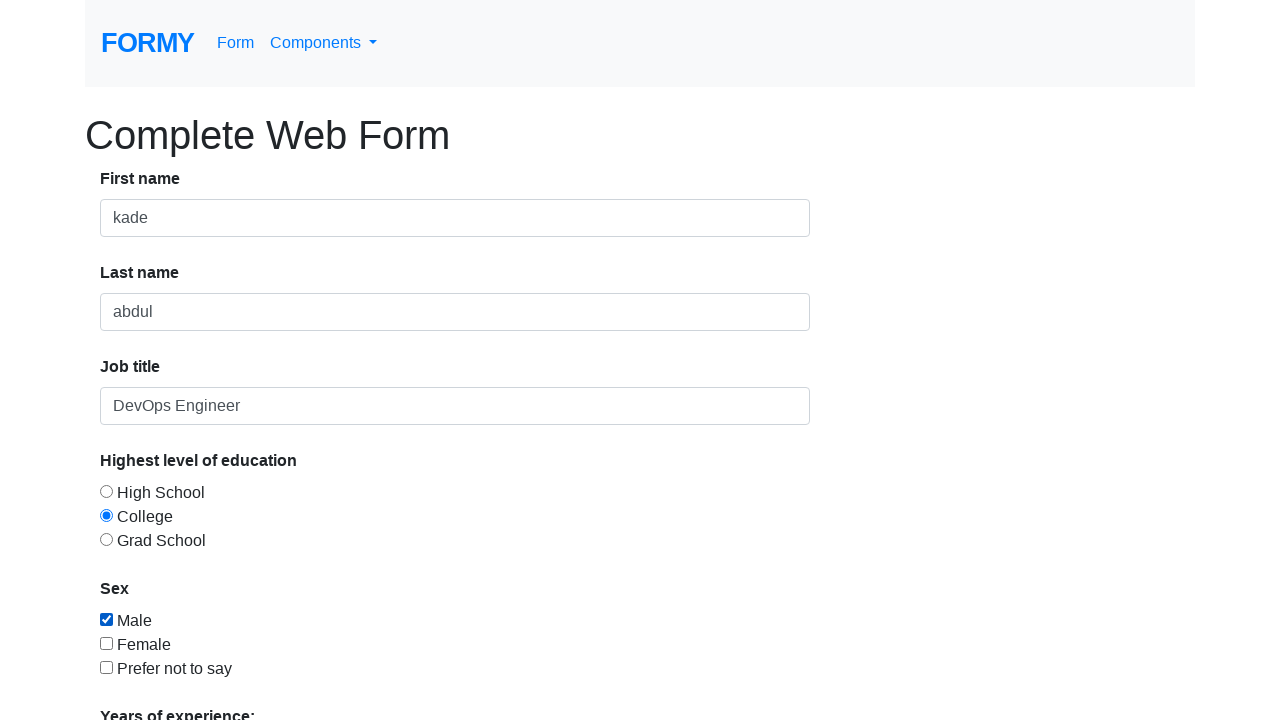

Clicked submit button to submit the form at (148, 680) on .btn
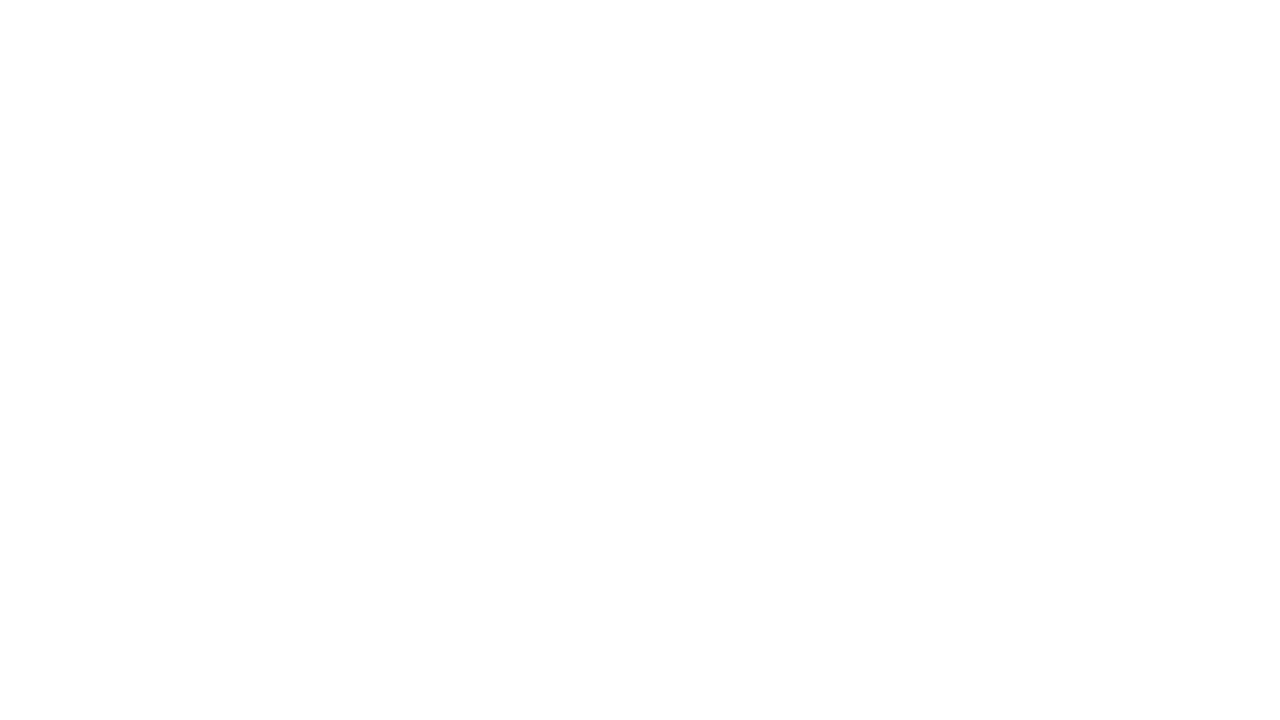

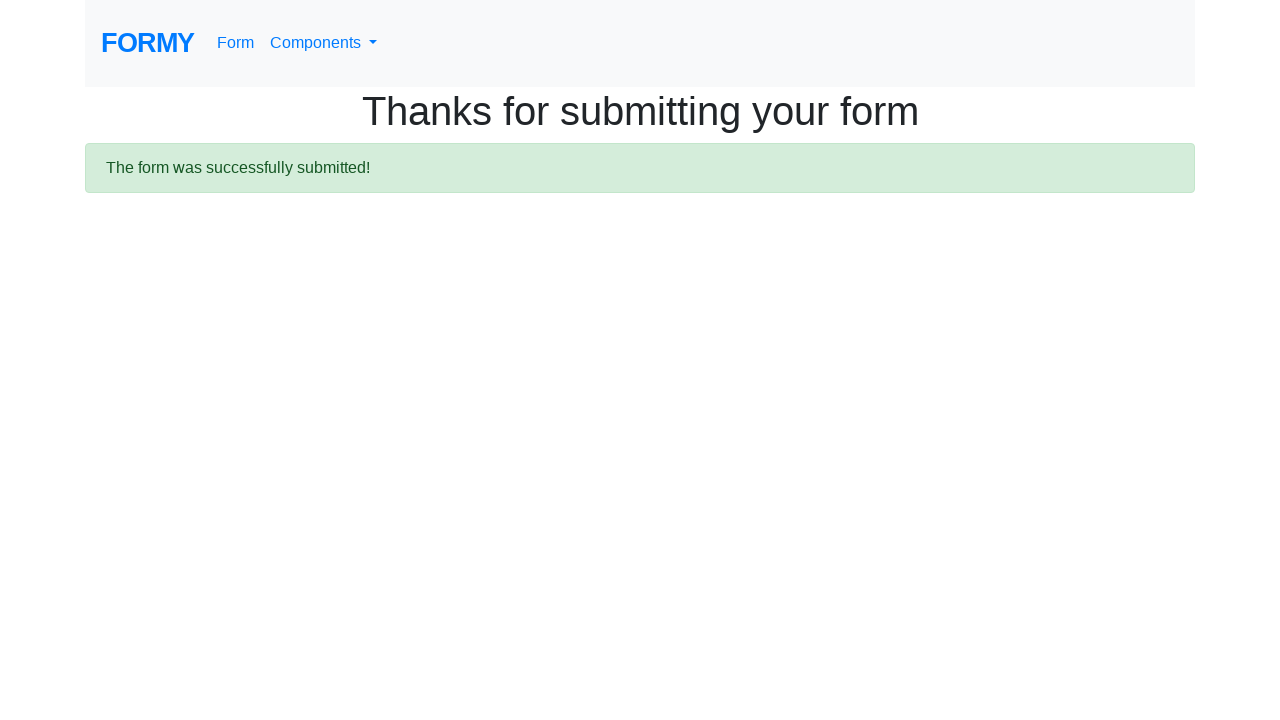